Tests alert handling functionality by triggering different types of JavaScript alerts and accepting them

Starting URL: https://demoqa.com/alerts

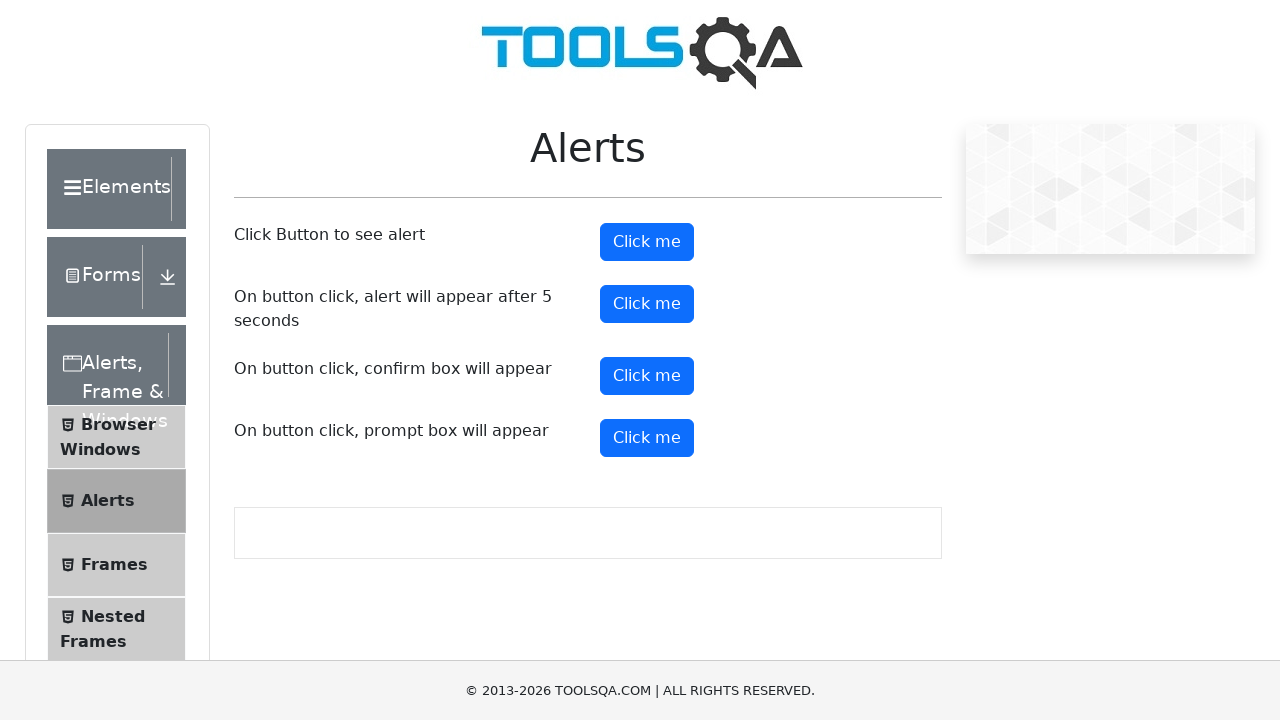

Clicked button to trigger simple alert at (647, 242) on #alertButton
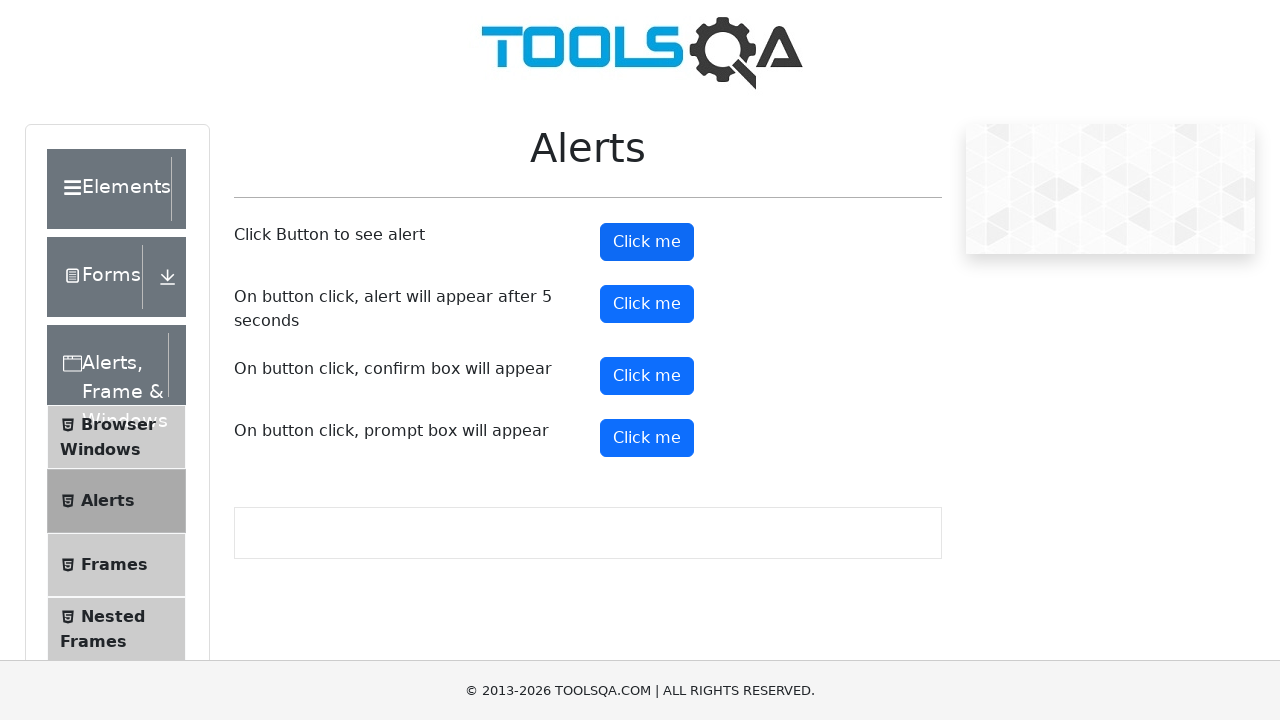

Set up dialog handler to accept alerts
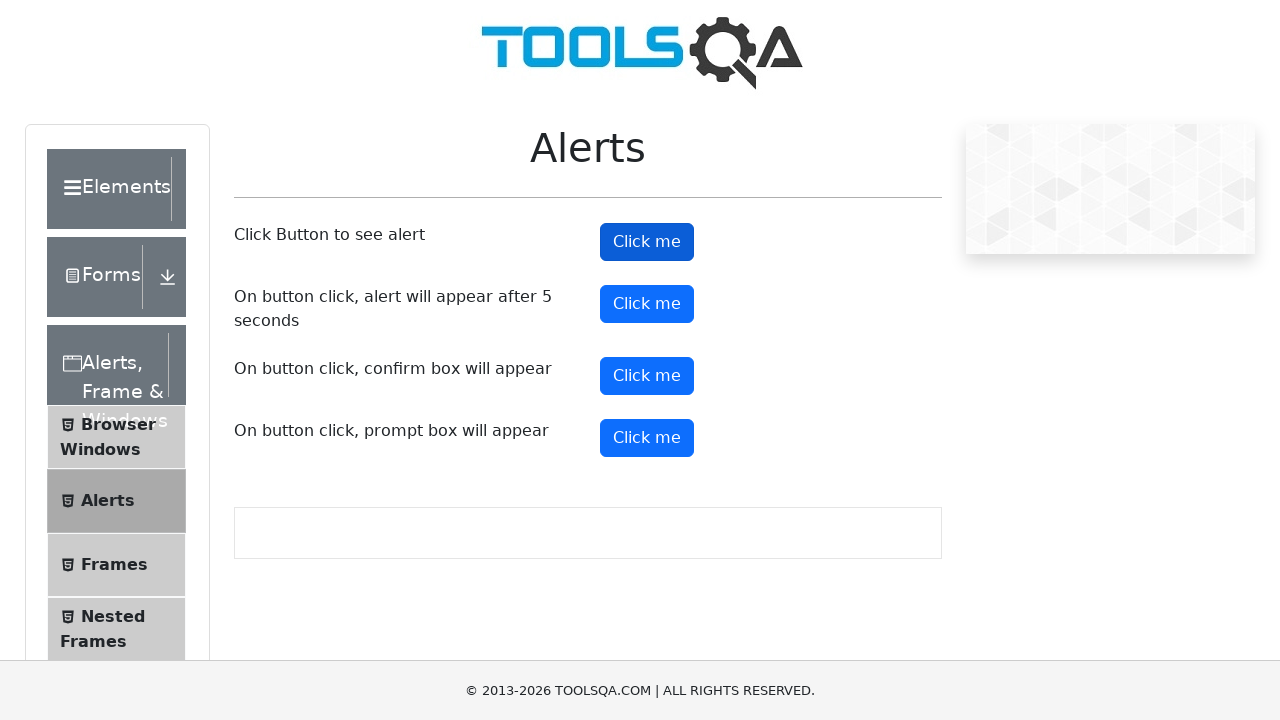

Clicked button to trigger timer alert at (647, 304) on #timerAlertButton
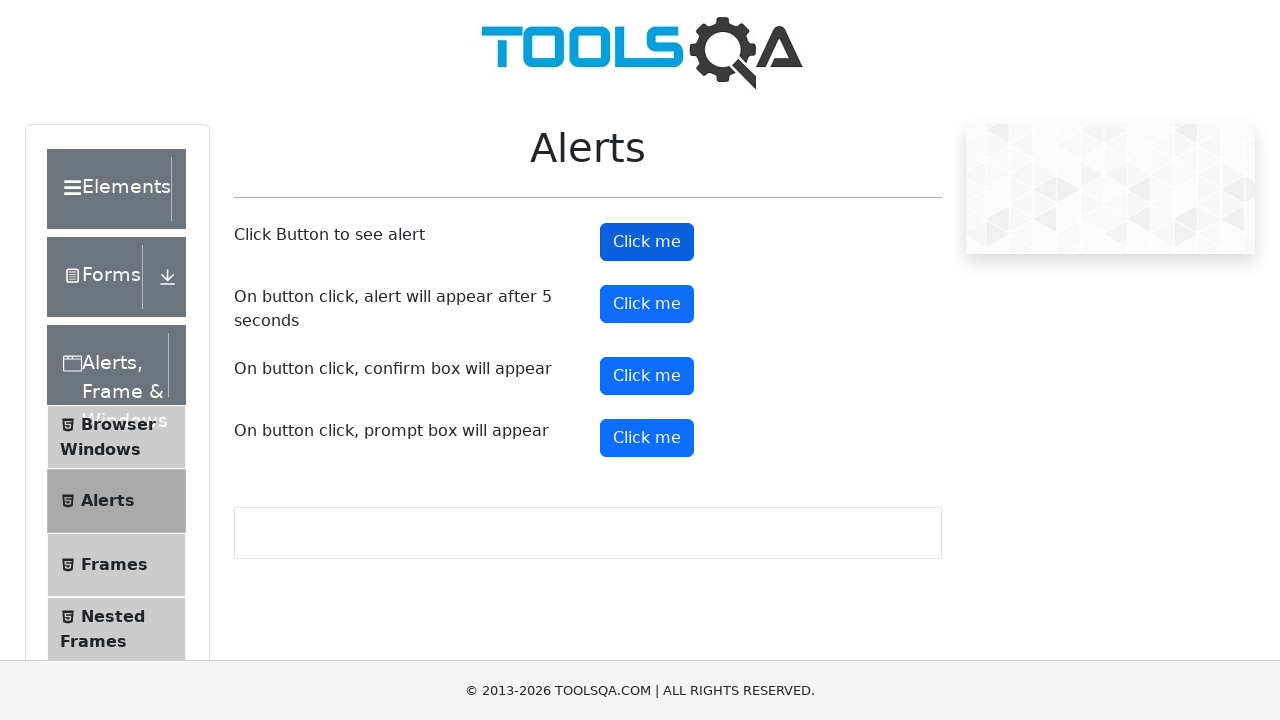

Waited 5 seconds for delayed alert to appear
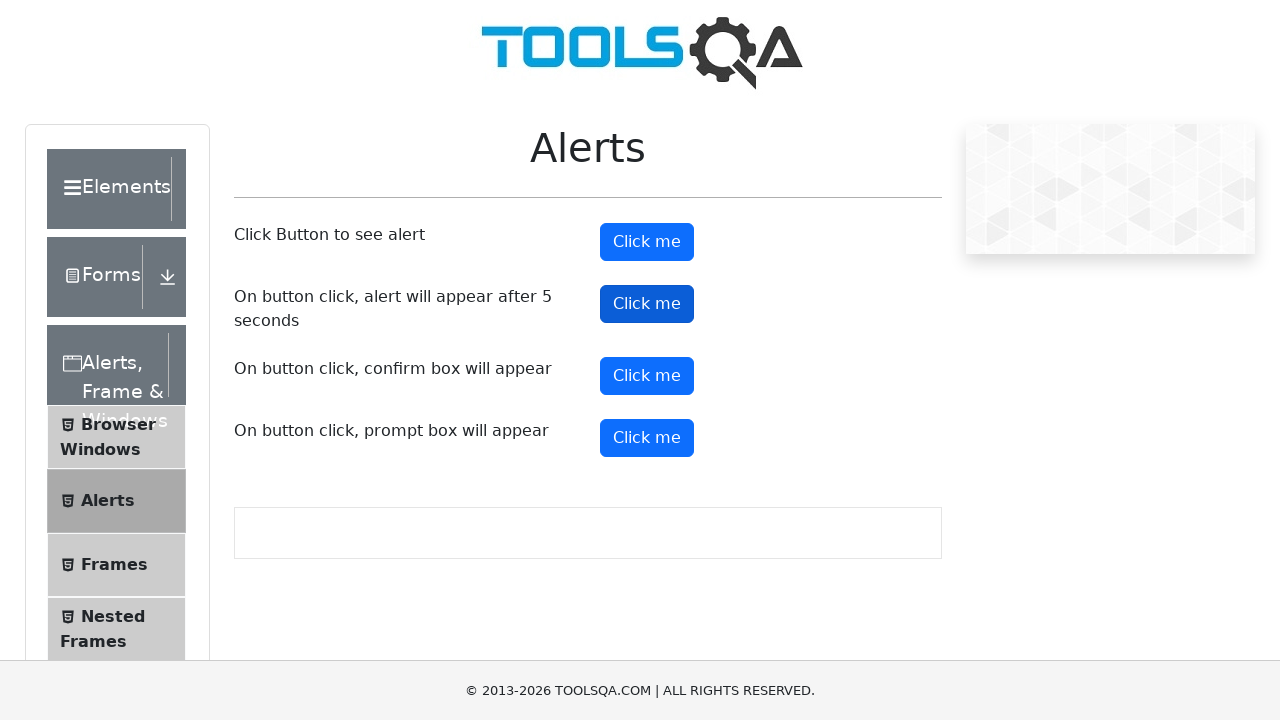

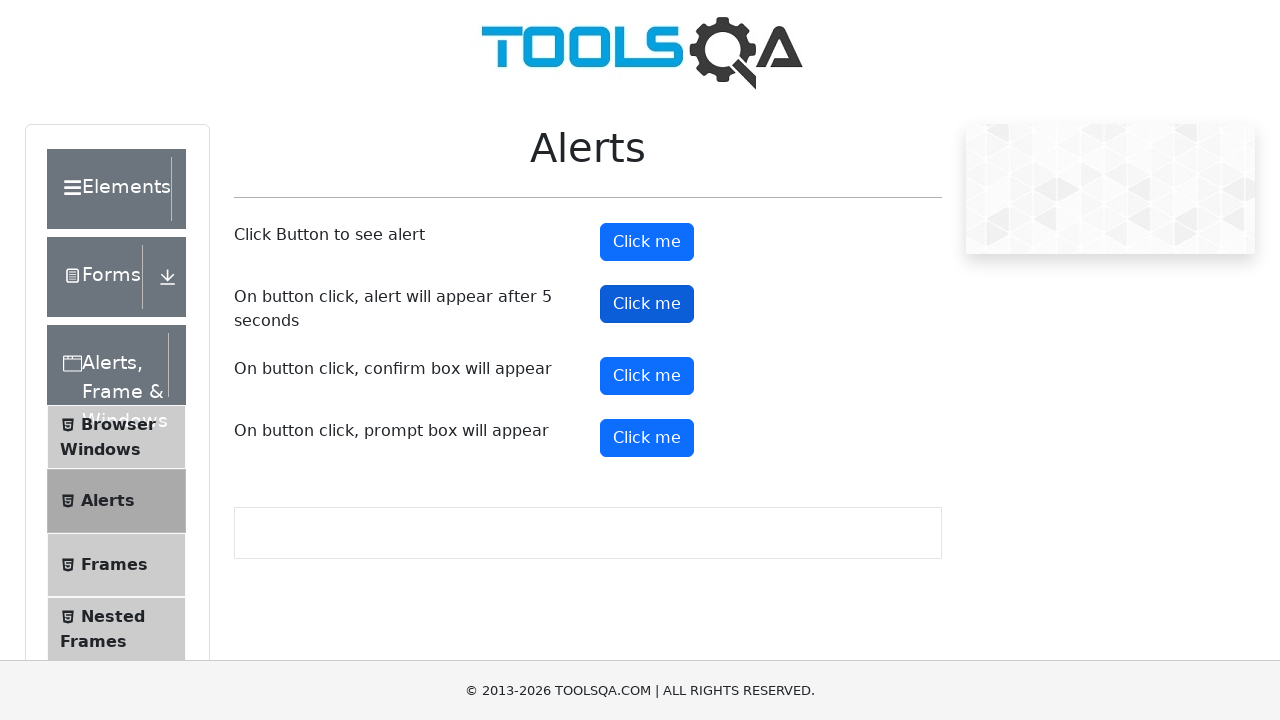